Tests autocomplete/autosuggest functionality by typing a partial country name, waiting for suggestions to appear, and selecting a specific country from the dropdown list

Starting URL: https://rahulshettyacademy.com/dropdownsPractise

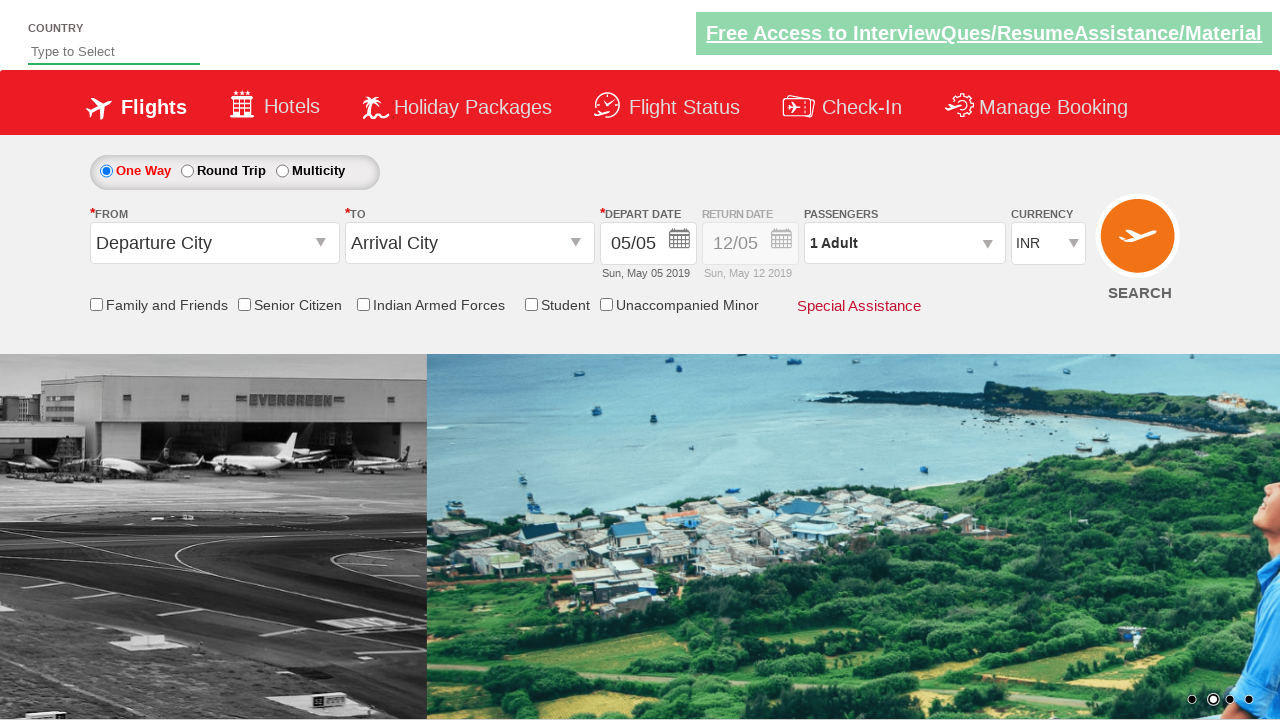

Typed 'Mor' into autosuggest field on #autosuggest
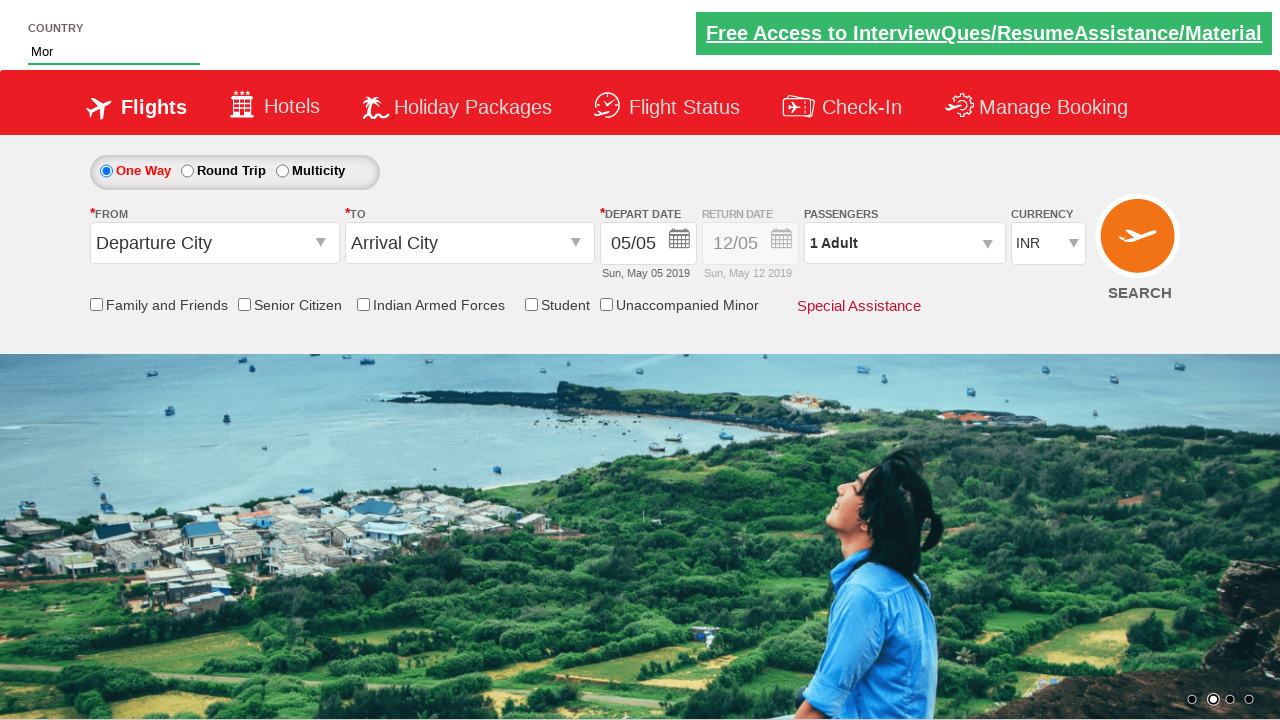

Autocomplete dropdown suggestions appeared
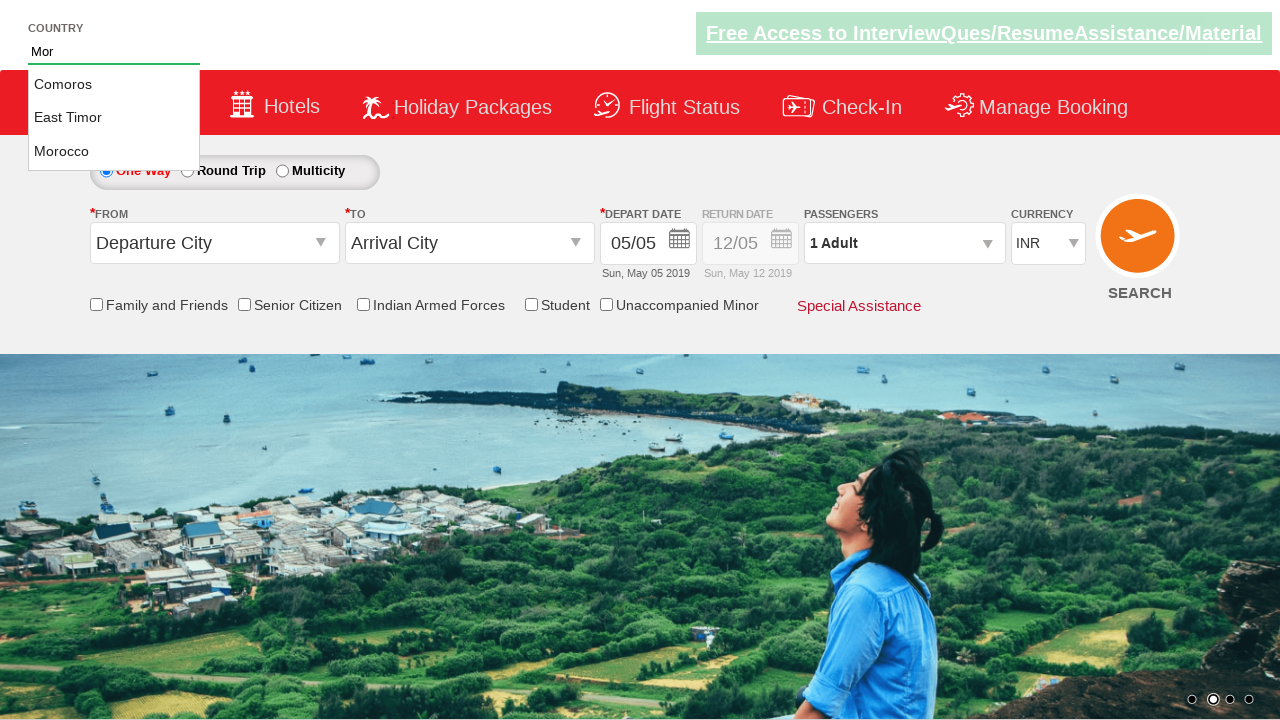

Selected 'Morocco' from autosuggest dropdown at (114, 152) on li.ui-menu-item a:text('Morocco')
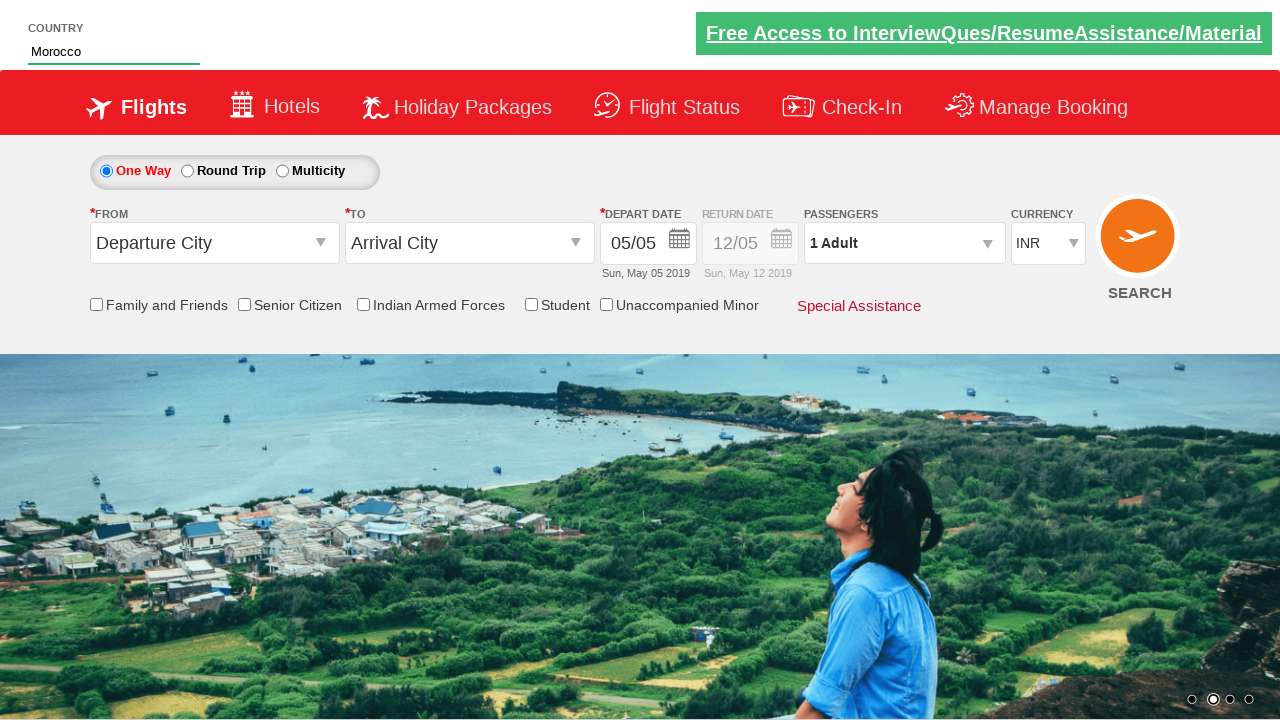

Verified that 'Morocco' was successfully selected in autosuggest field
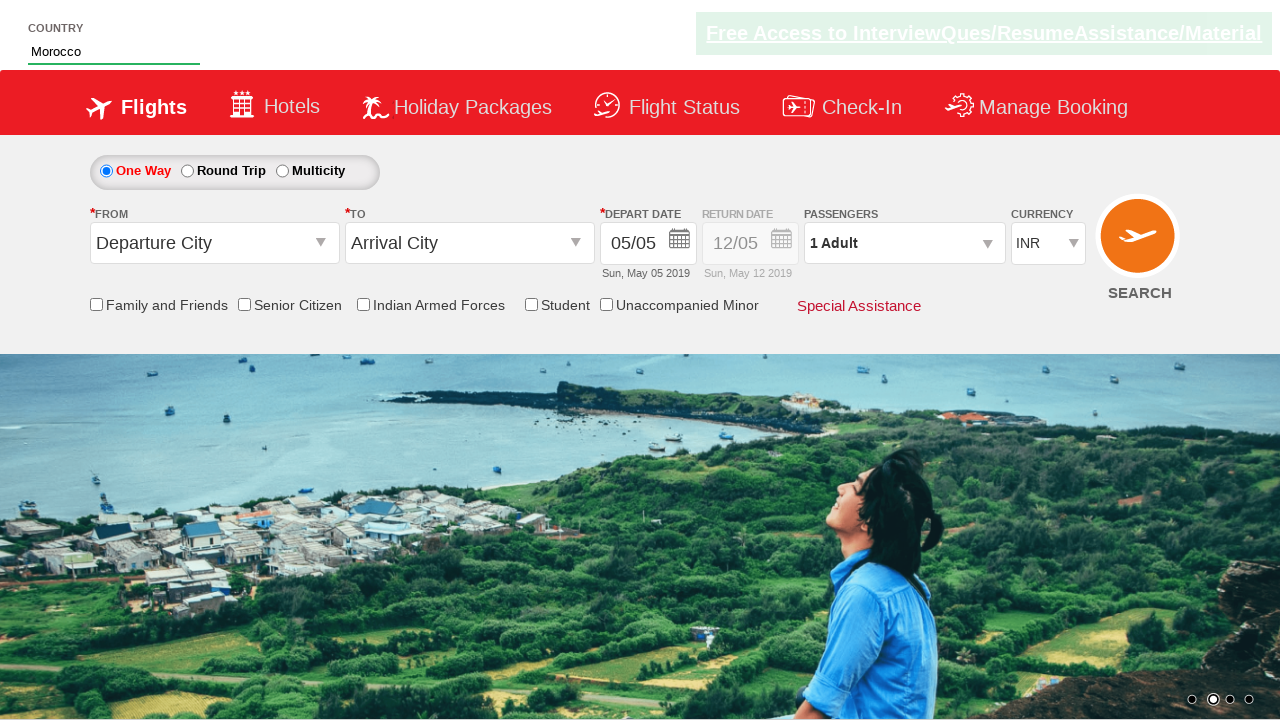

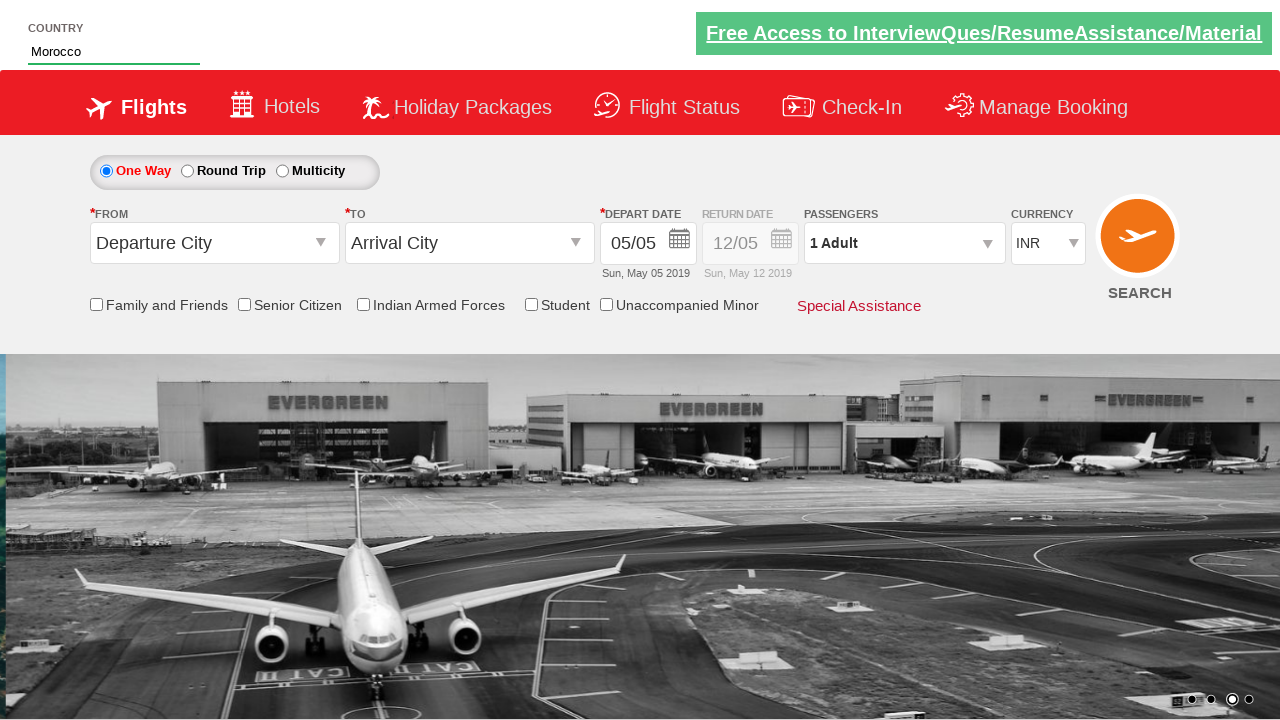